Tests JavaScript confirmation alert by clicking the confirm button, verifying the alert text, and accepting it

Starting URL: https://v1.training-support.net/selenium/javascript-alerts

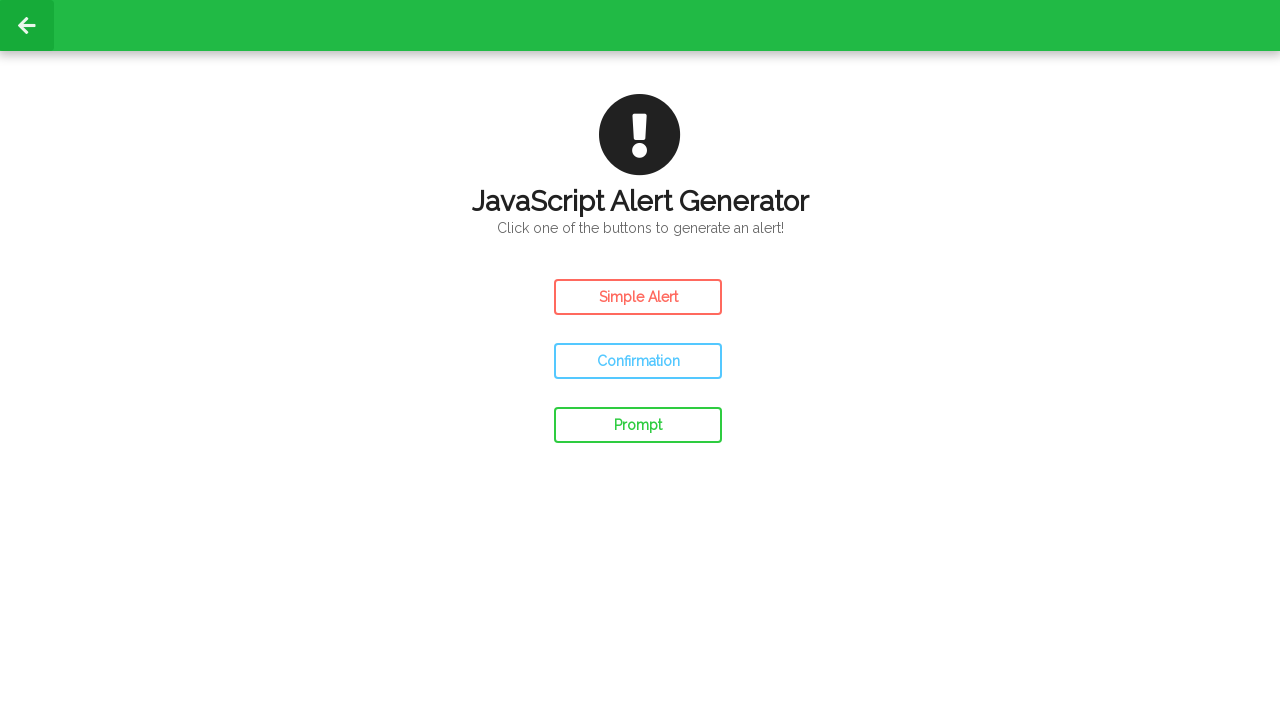

Clicked the confirm button to trigger confirmation alert at (638, 361) on button#confirm
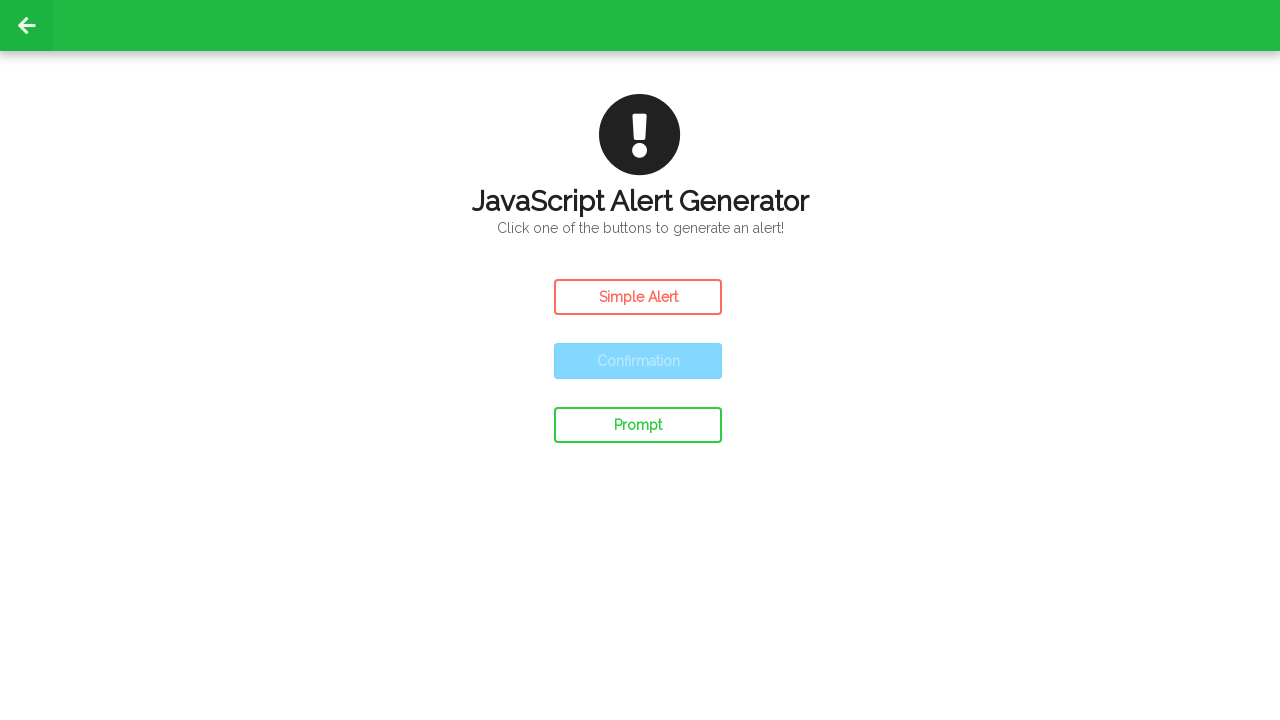

Set up dialog handler to accept confirmation alerts
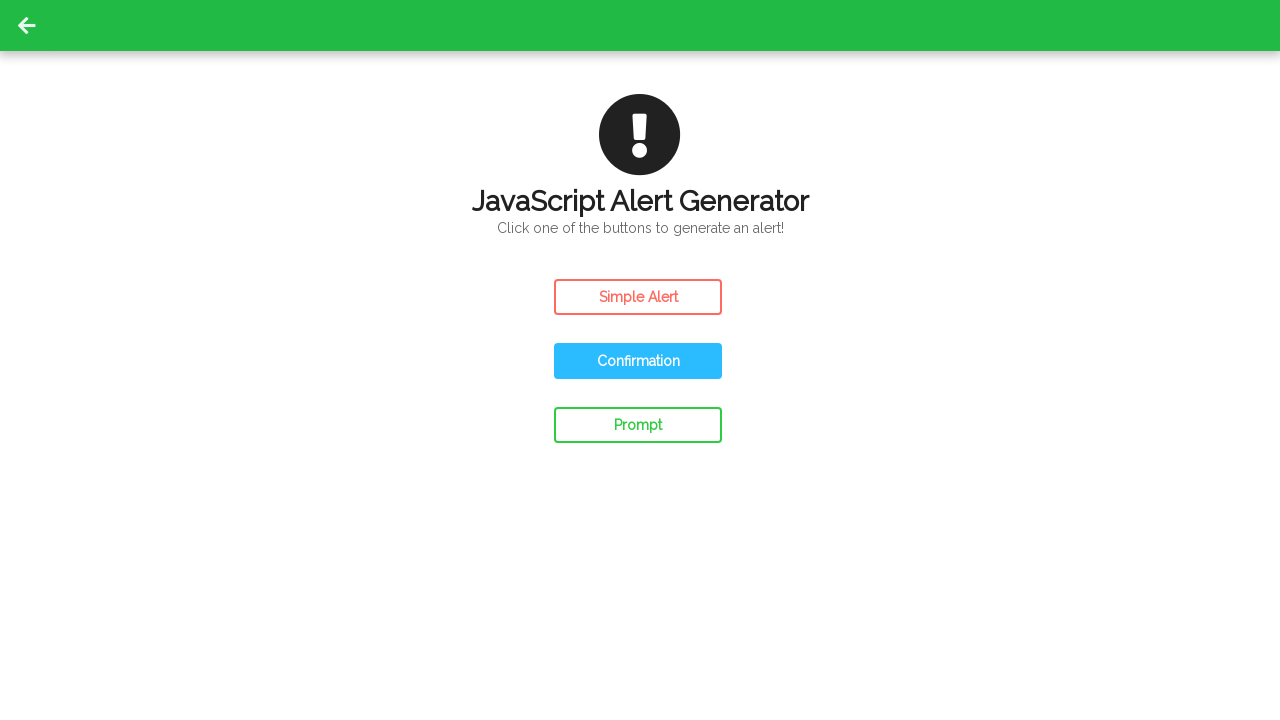

Clicked the confirm button again to trigger and accept the alert at (638, 361) on button#confirm
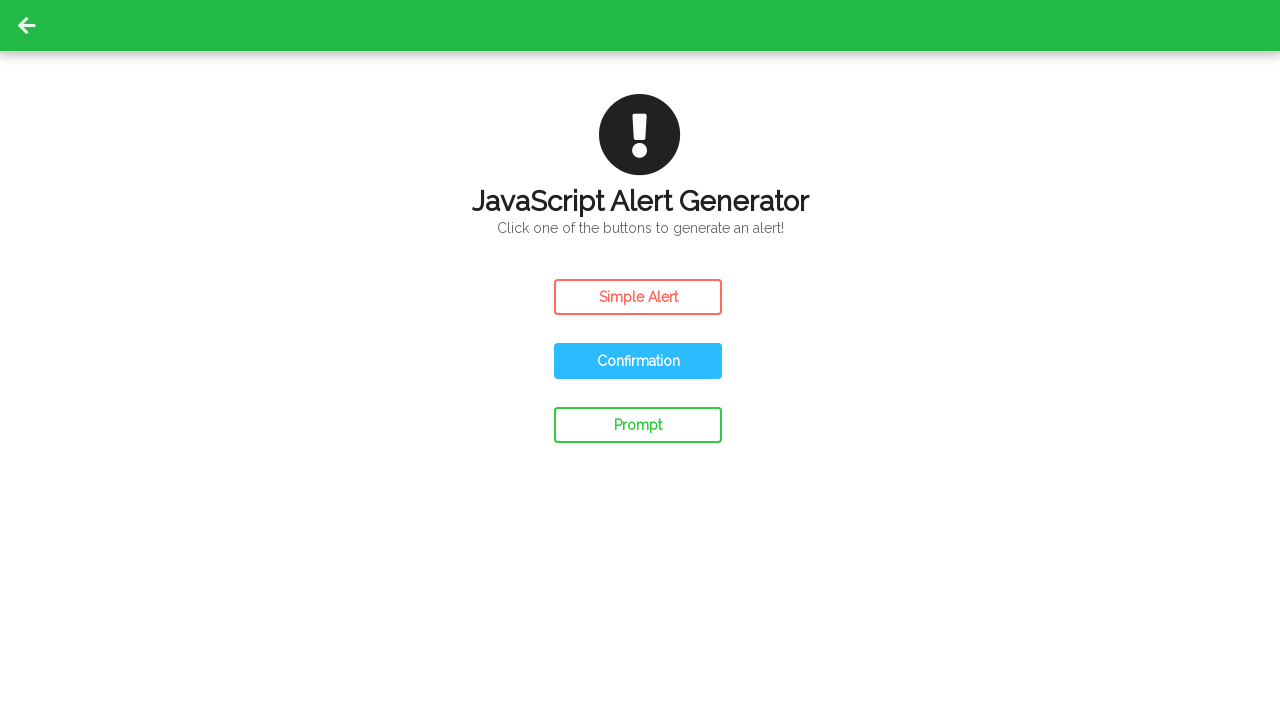

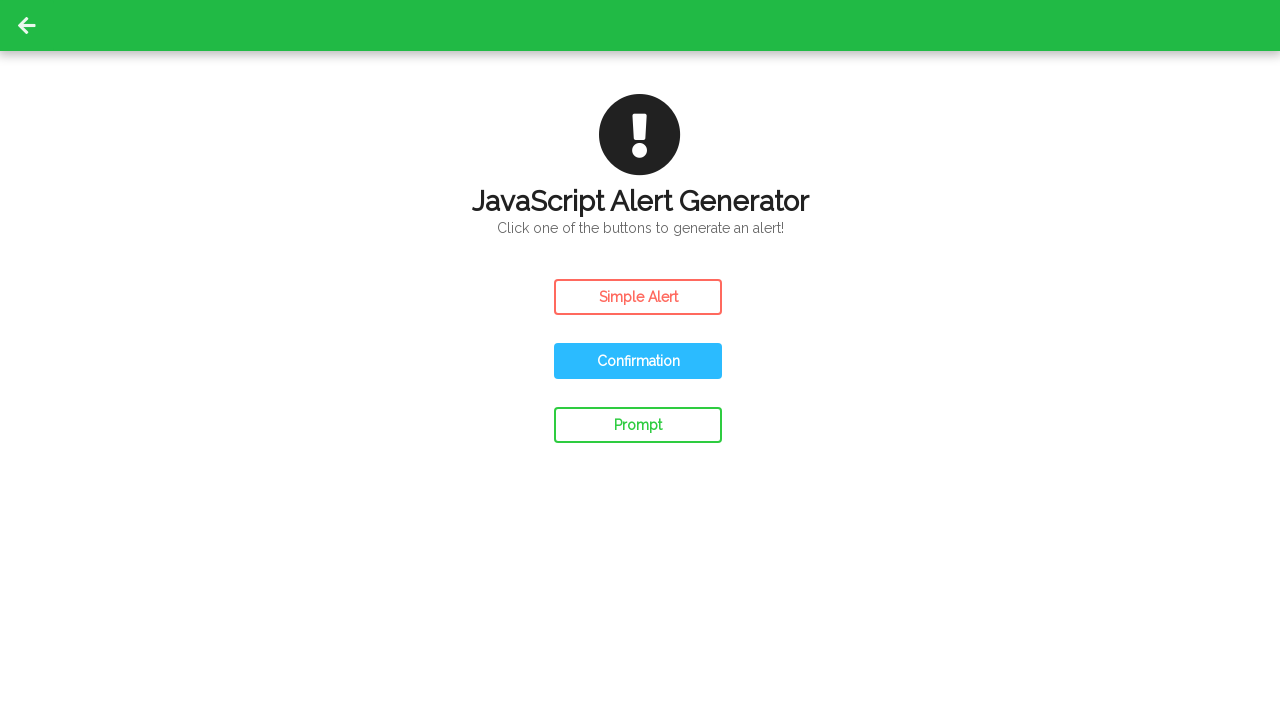